Tests text-to-speech functionality by selecting a voice from dropdown, entering text into a textarea, and clicking the play button to generate speech

Starting URL: https://ttsmp3.com/text-to-speech/Indian%20English/

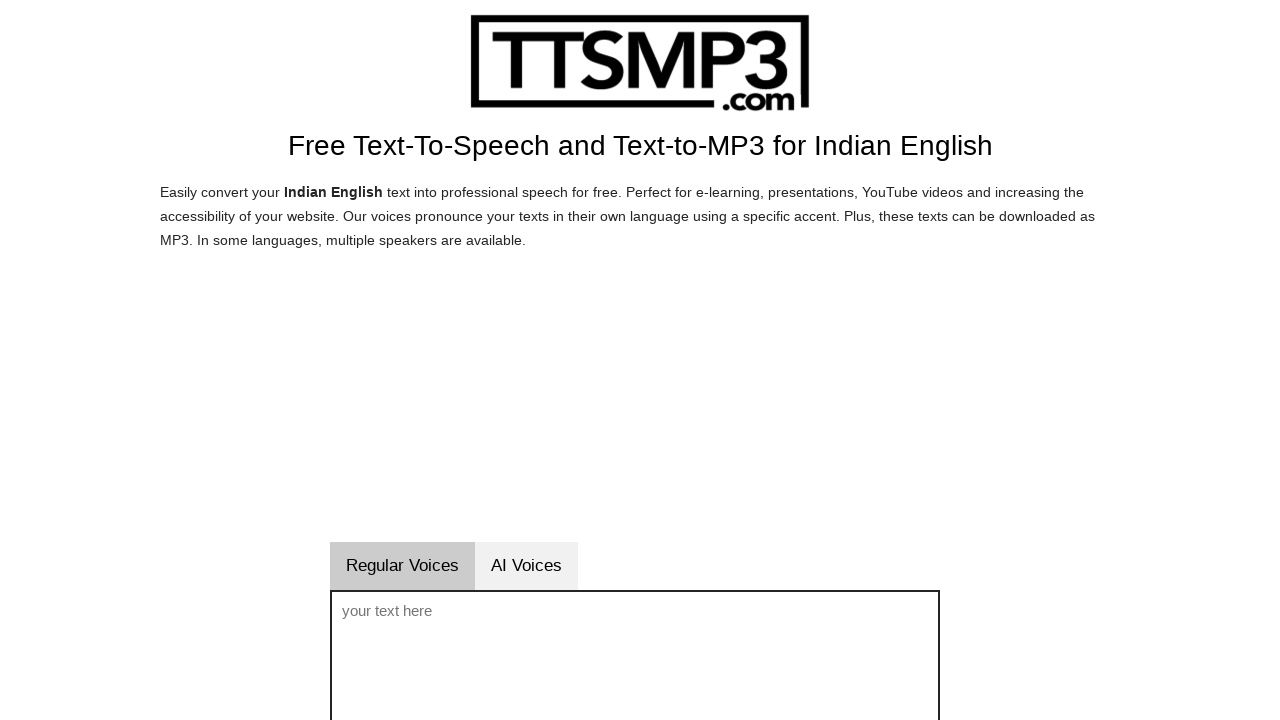

Selected 'Indian English / Raveena' voice from dropdown on select
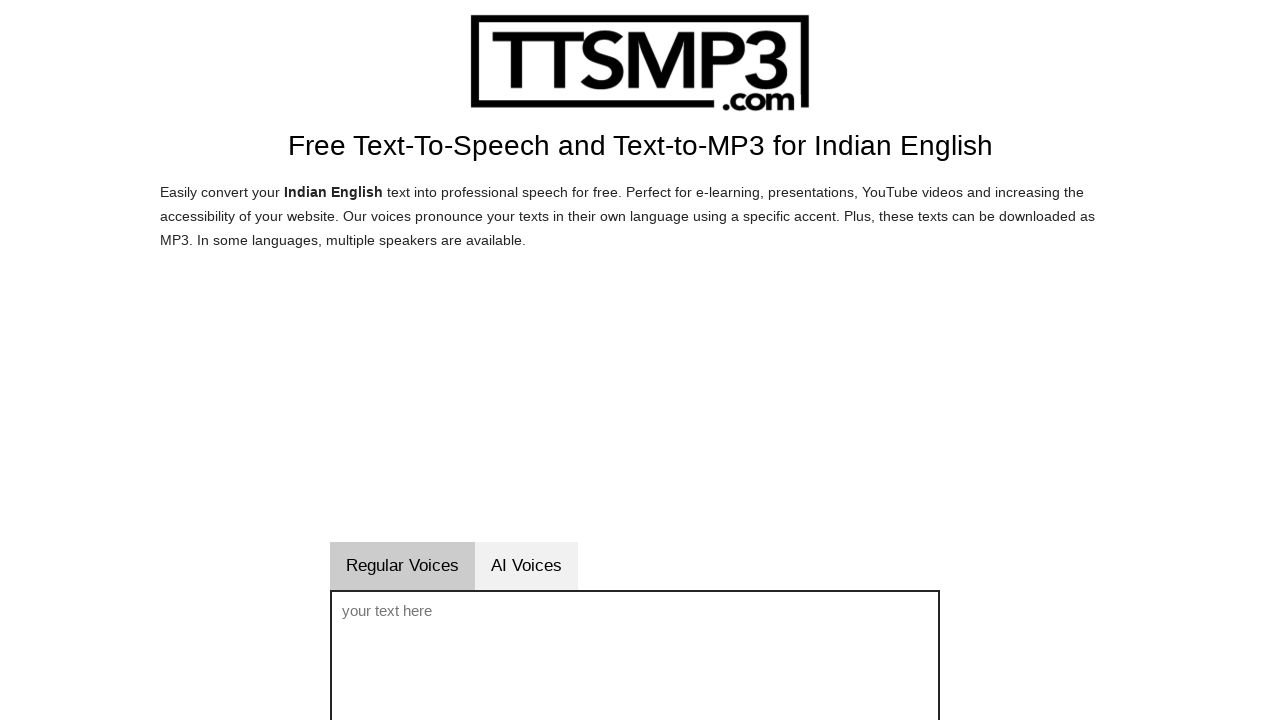

Entered test message into textarea on textarea
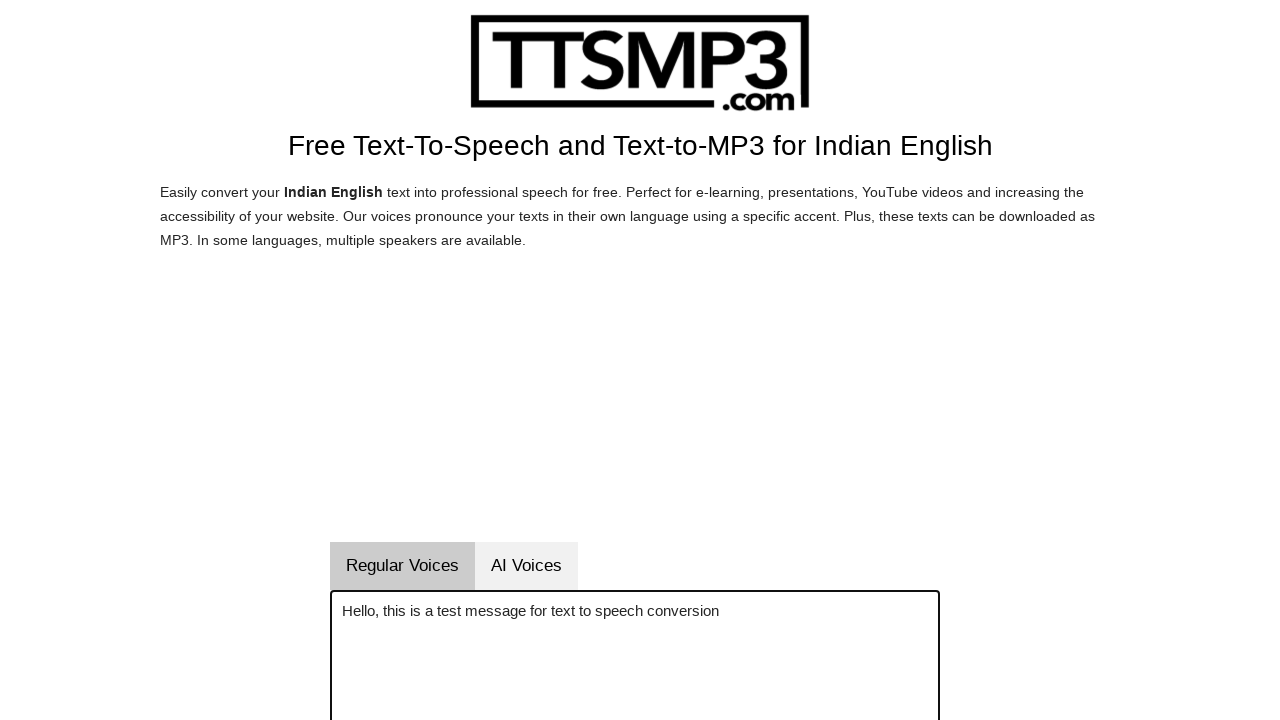

Clicked play button to generate speech at (694, 360) on #vorlesenbutton
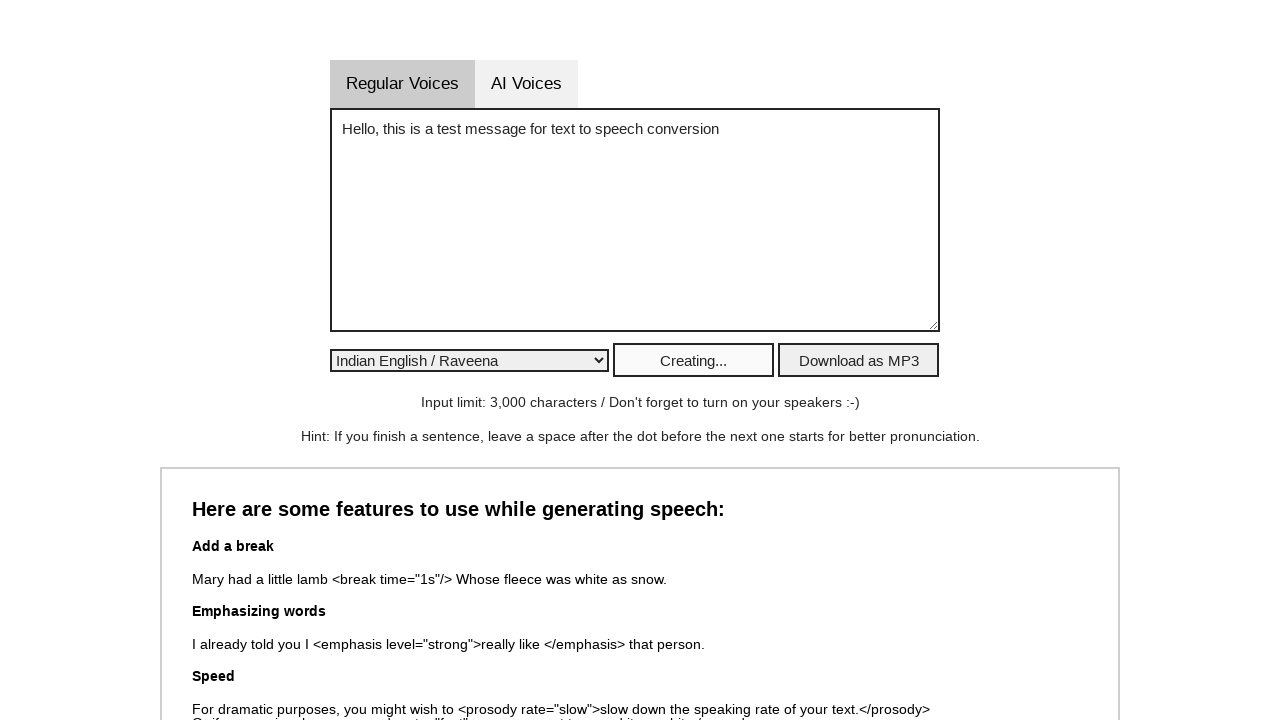

Waited 3 seconds for audio processing to complete
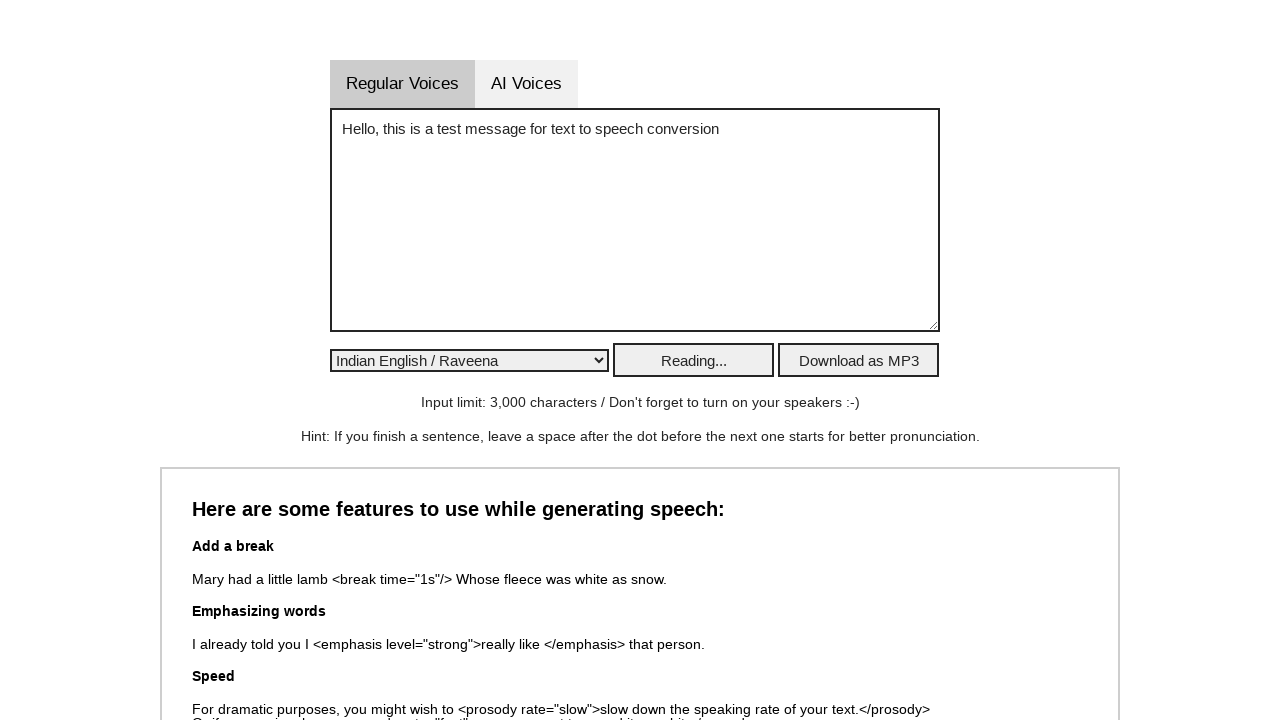

Cleared textarea on textarea
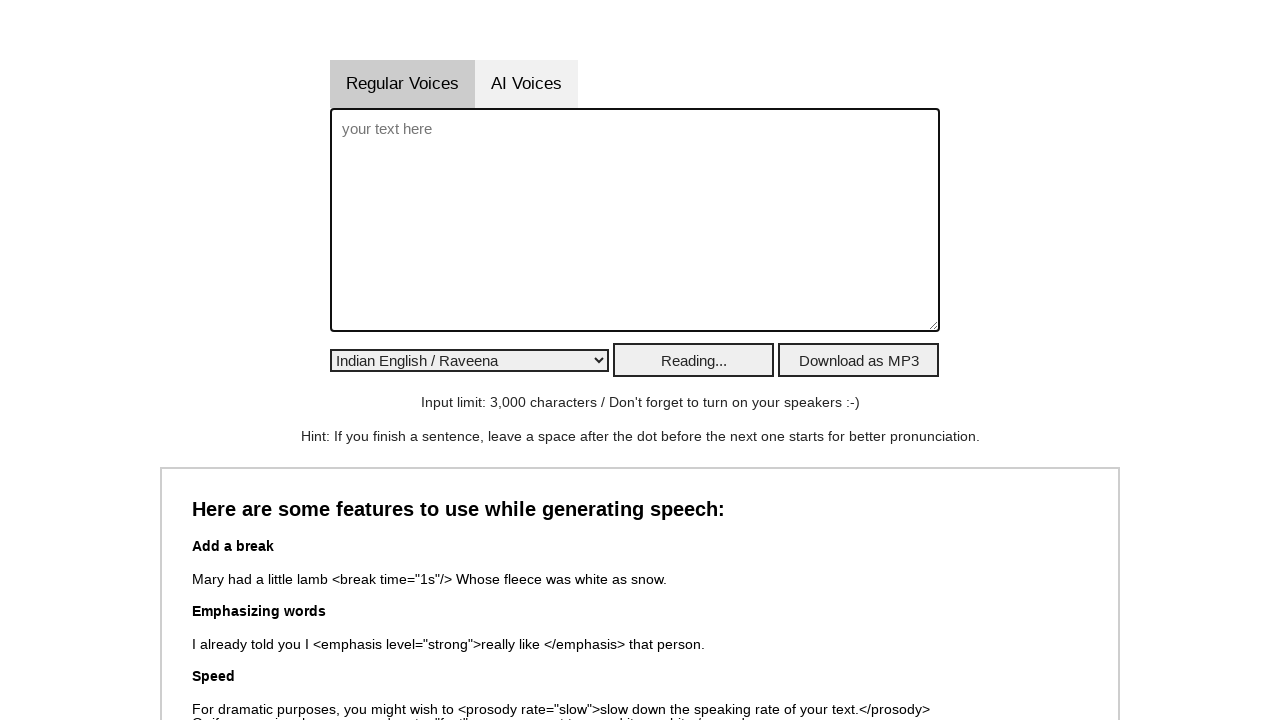

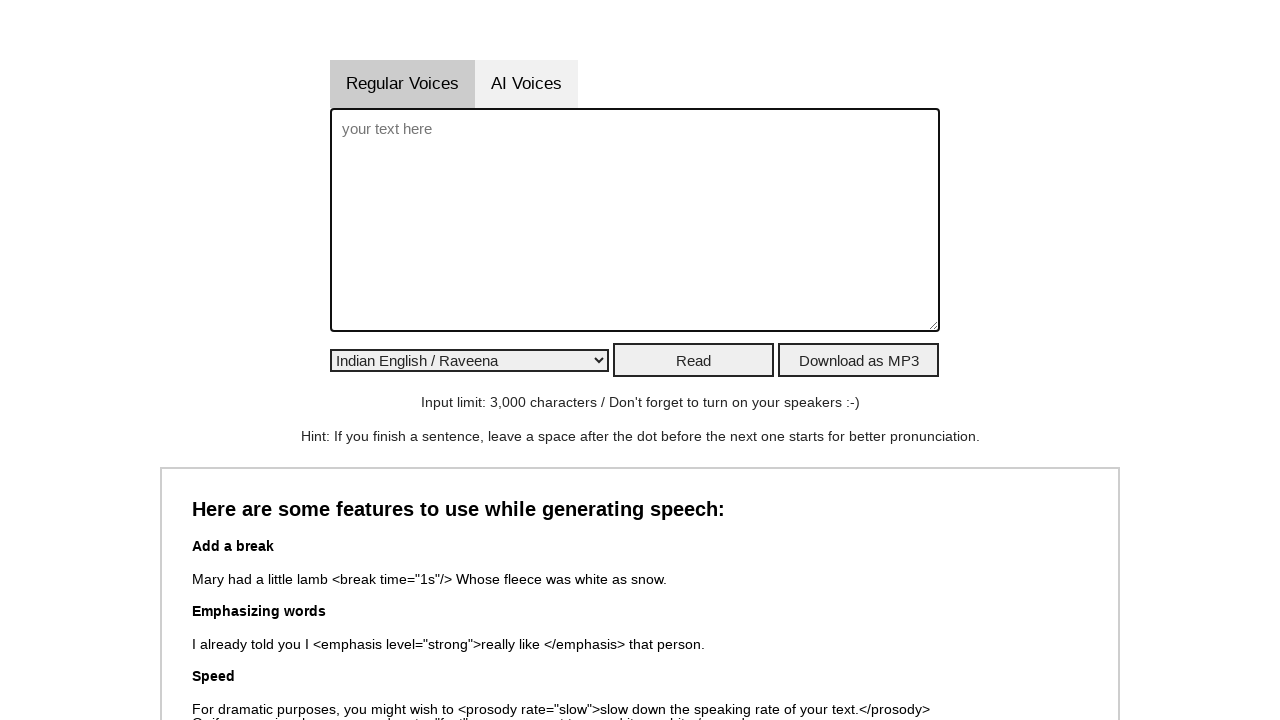